Tests the search functionality on Bluestone jewelry website by searching for "rings" and clicking on a product from the search results

Starting URL: https://www.bluestone.com/

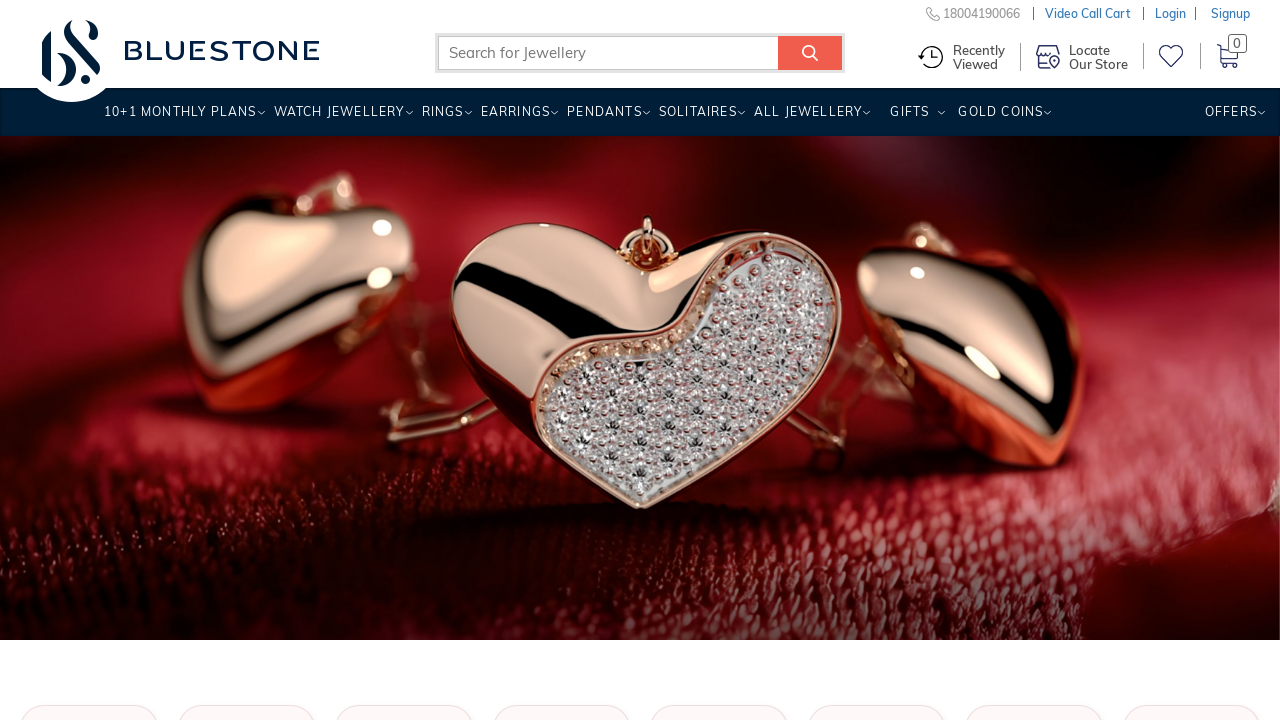

Clicked on the search input field at (640, 53) on input#search_query_top_elastic_search
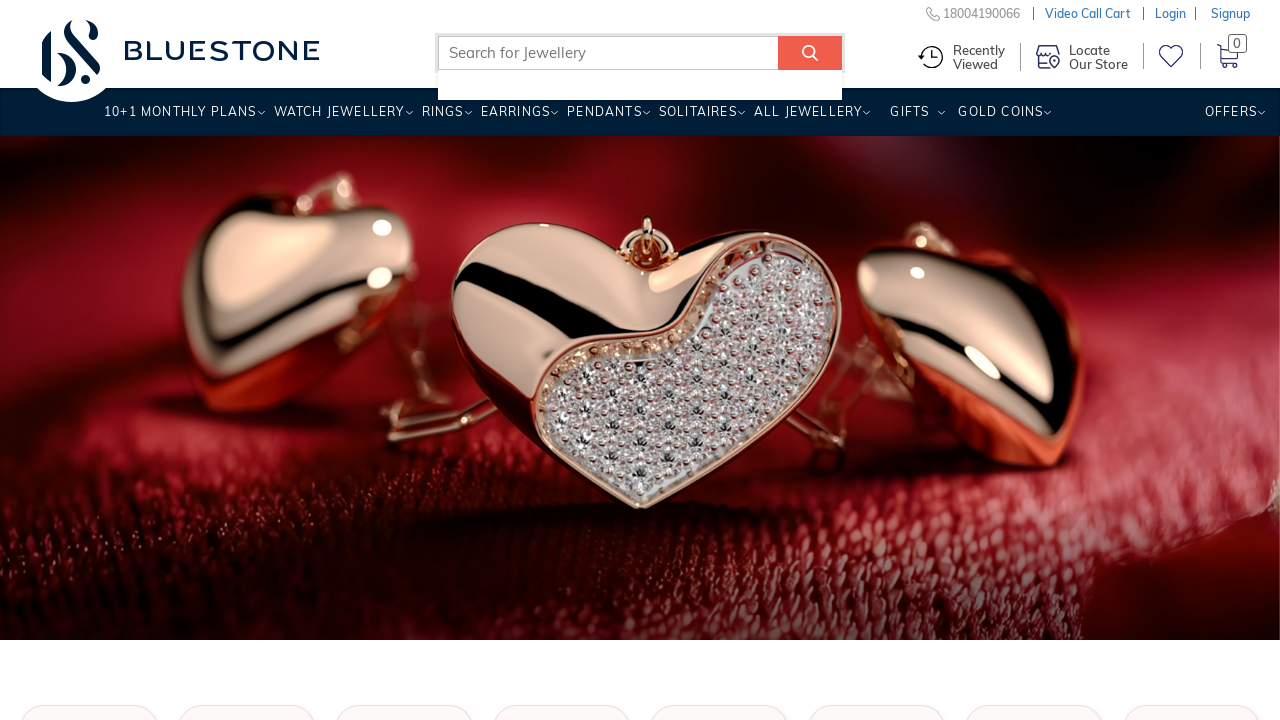

Filled search field with 'rings' on input[name='search_query']
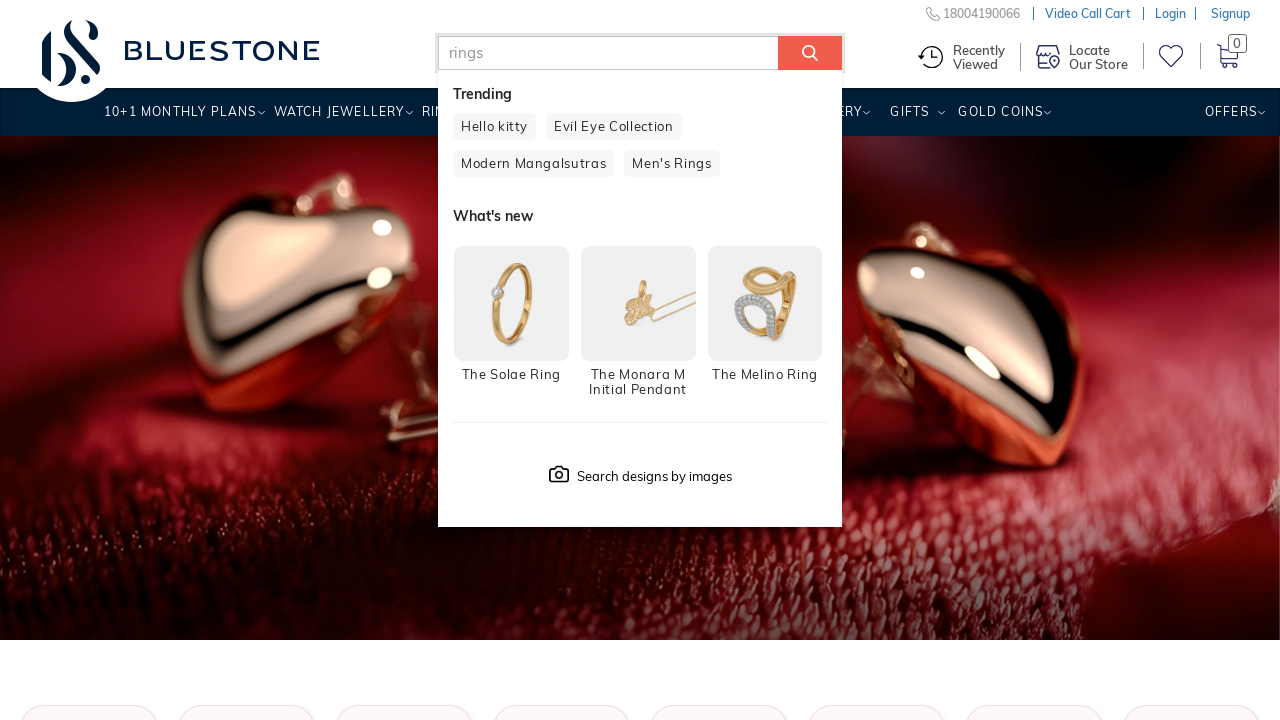

Pressed Enter to search for rings
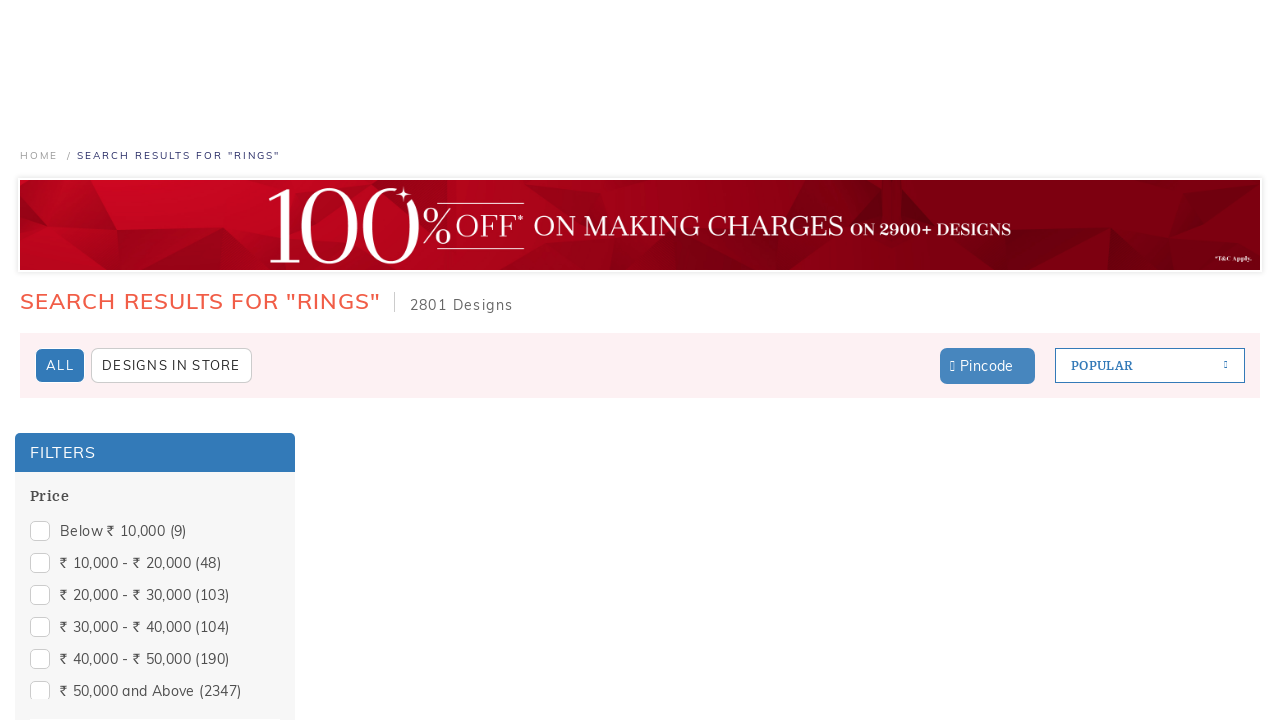

Clicked the search submit button at (813, 53) on input[name='submit_search']
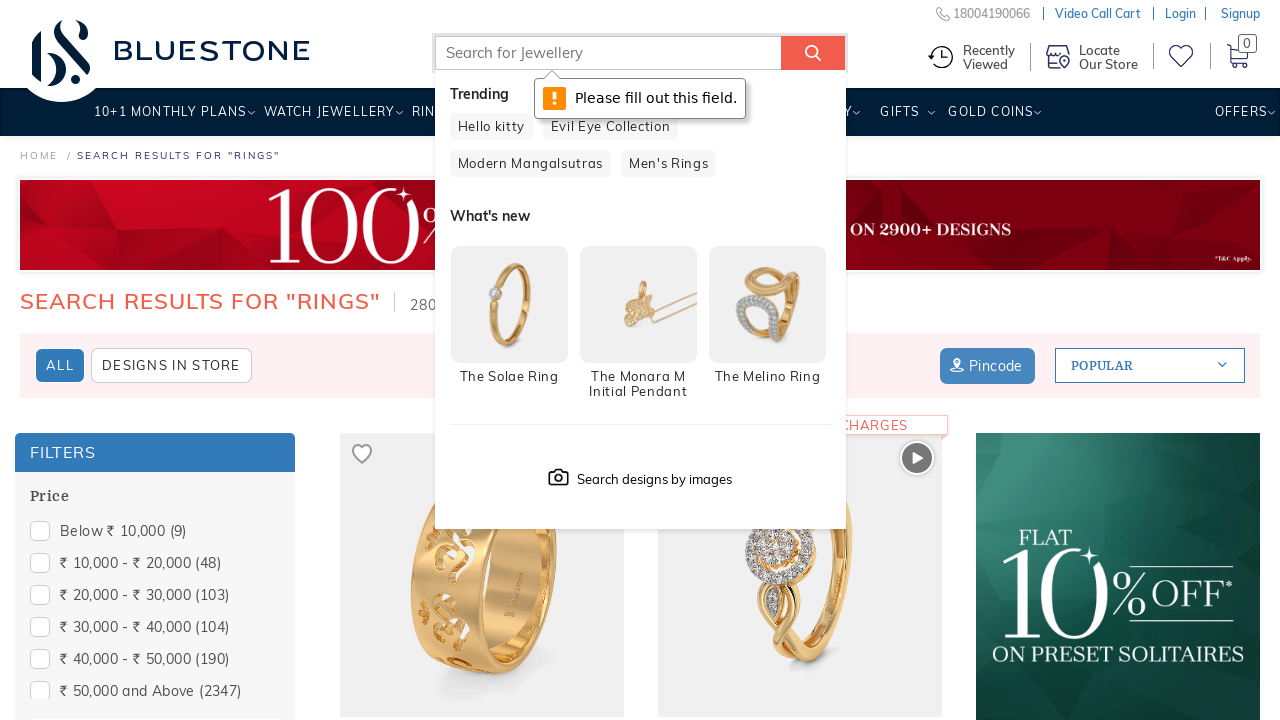

Search results loaded with product images
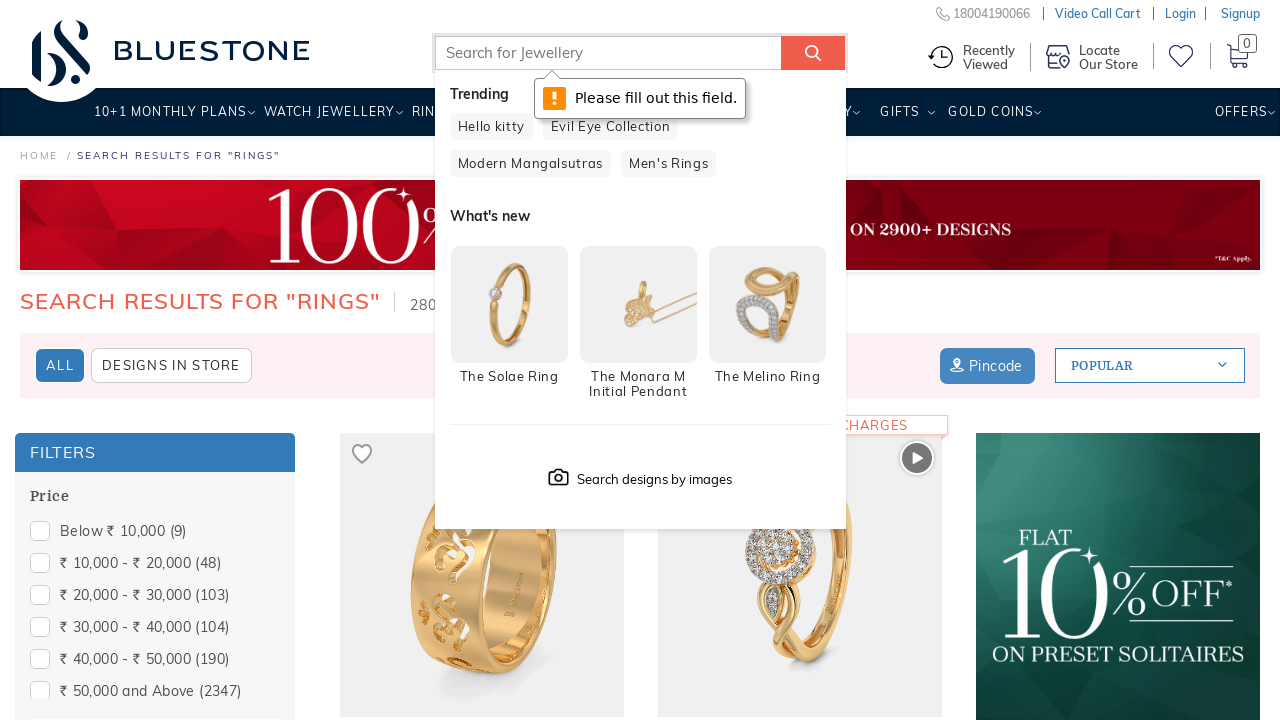

Clicked on a product image from search results at (482, 575) on img.hc.img-responsive.center-block
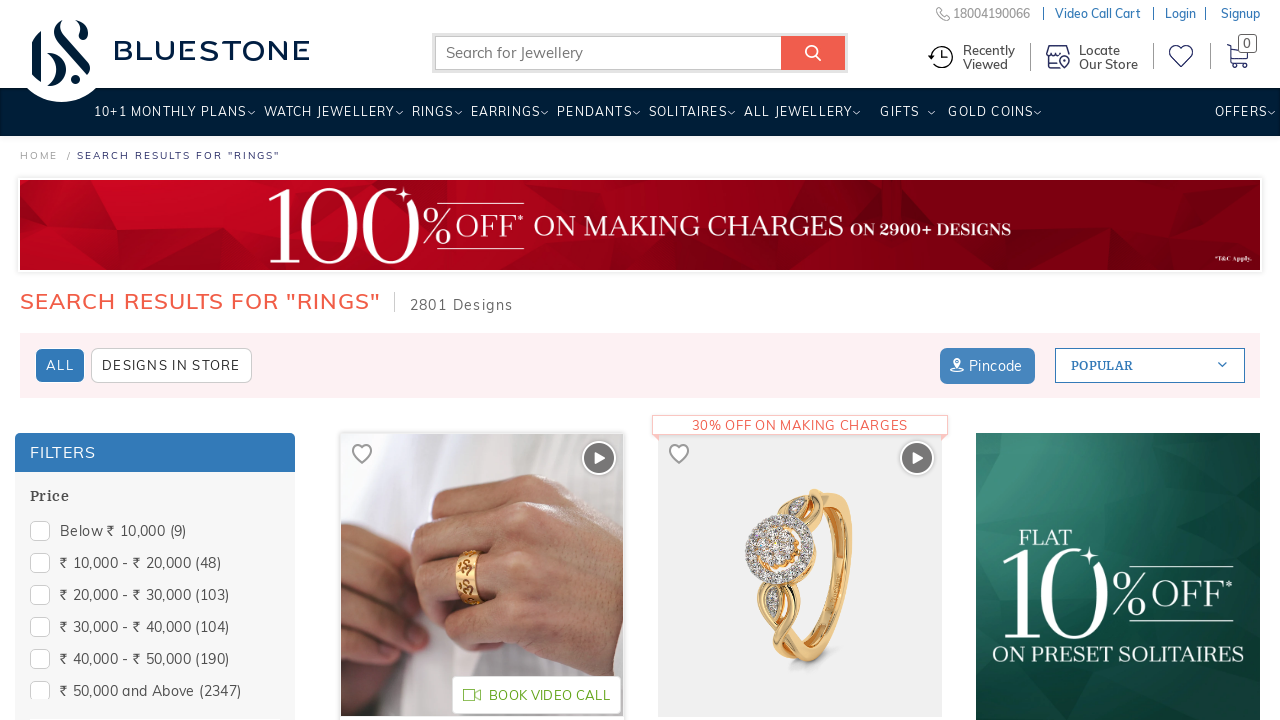

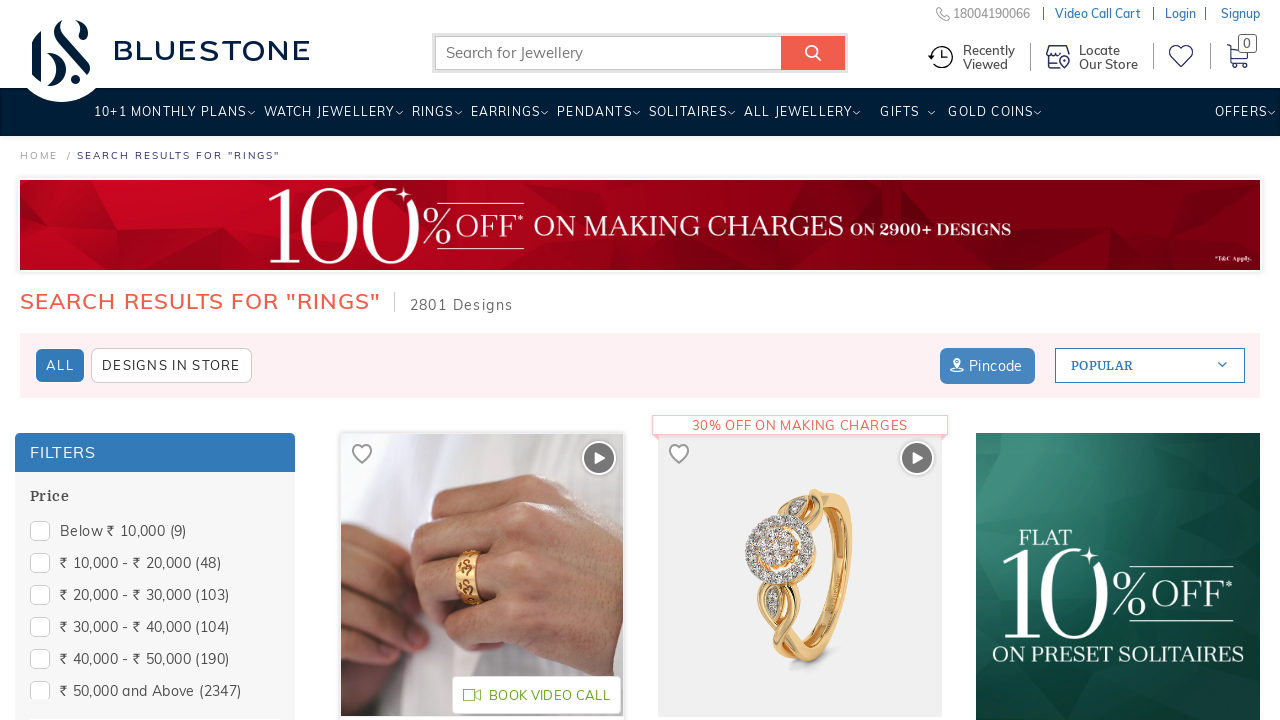